Tests relative locator functionality by interacting with form elements using their spatial relationships to other elements on the page

Starting URL: https://rahulshettyacademy.com/angularpractice/

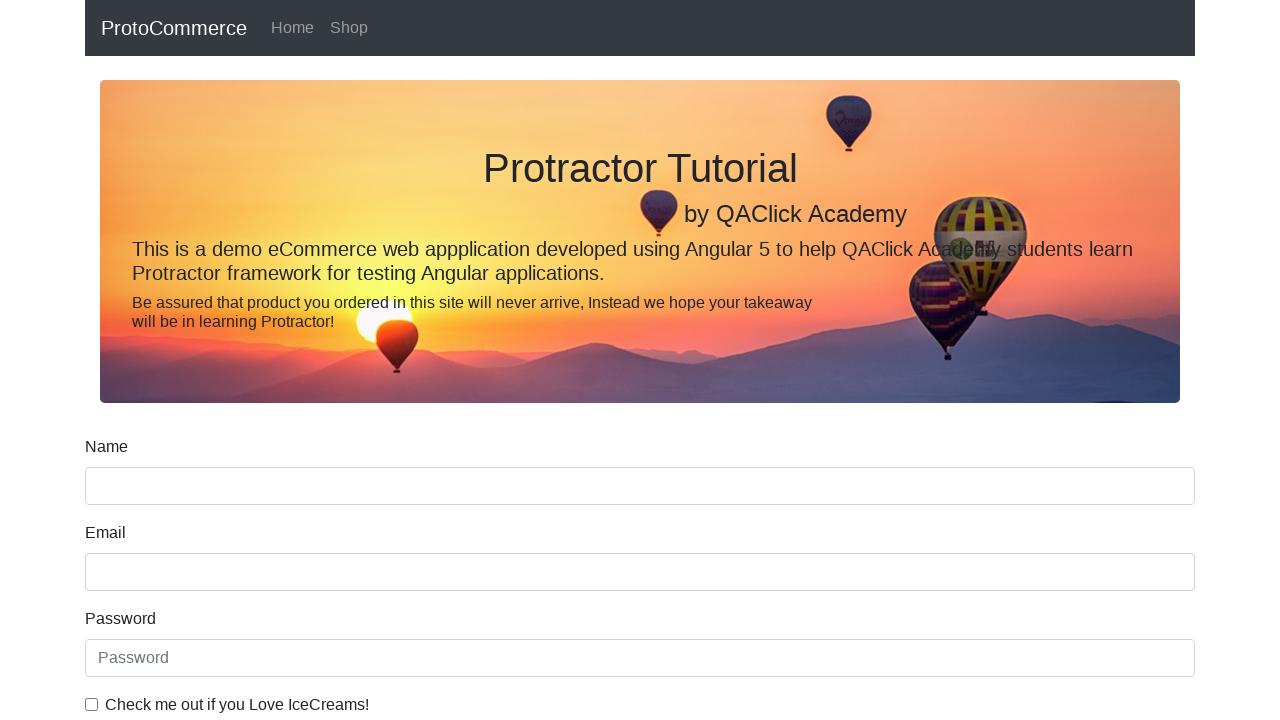

Located name input field using attribute selector
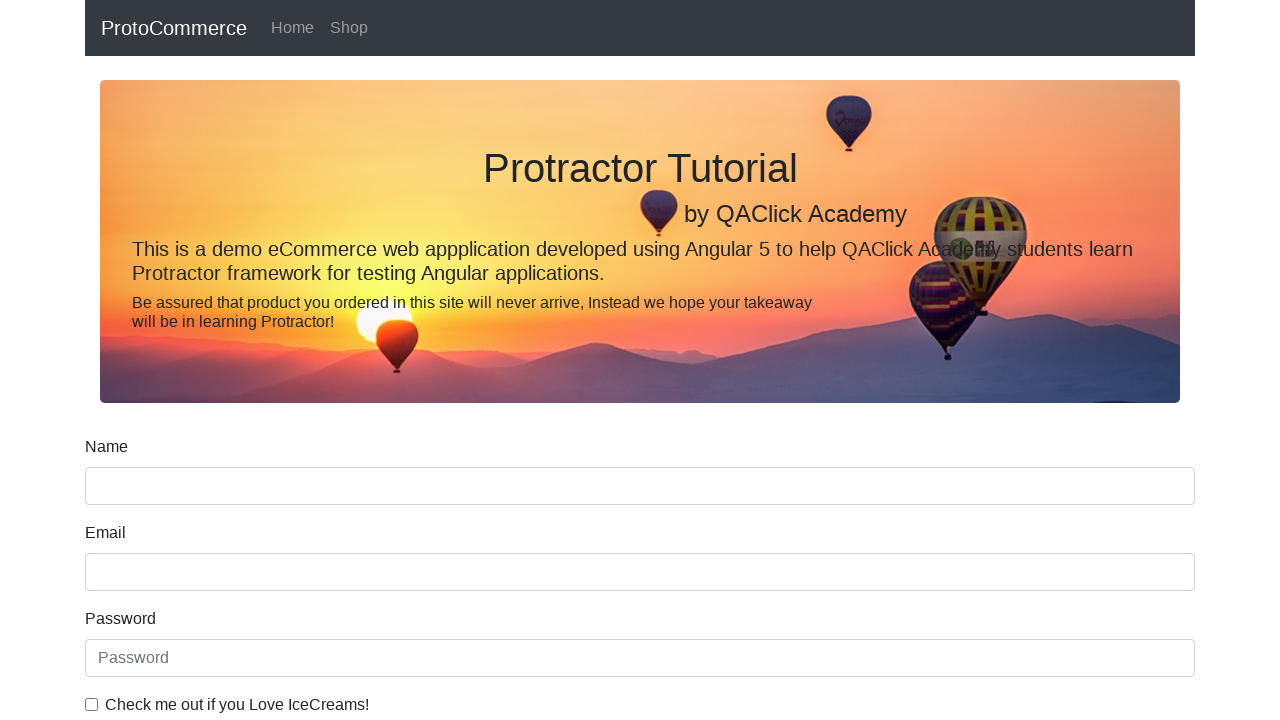

Located label above name input using relative locator
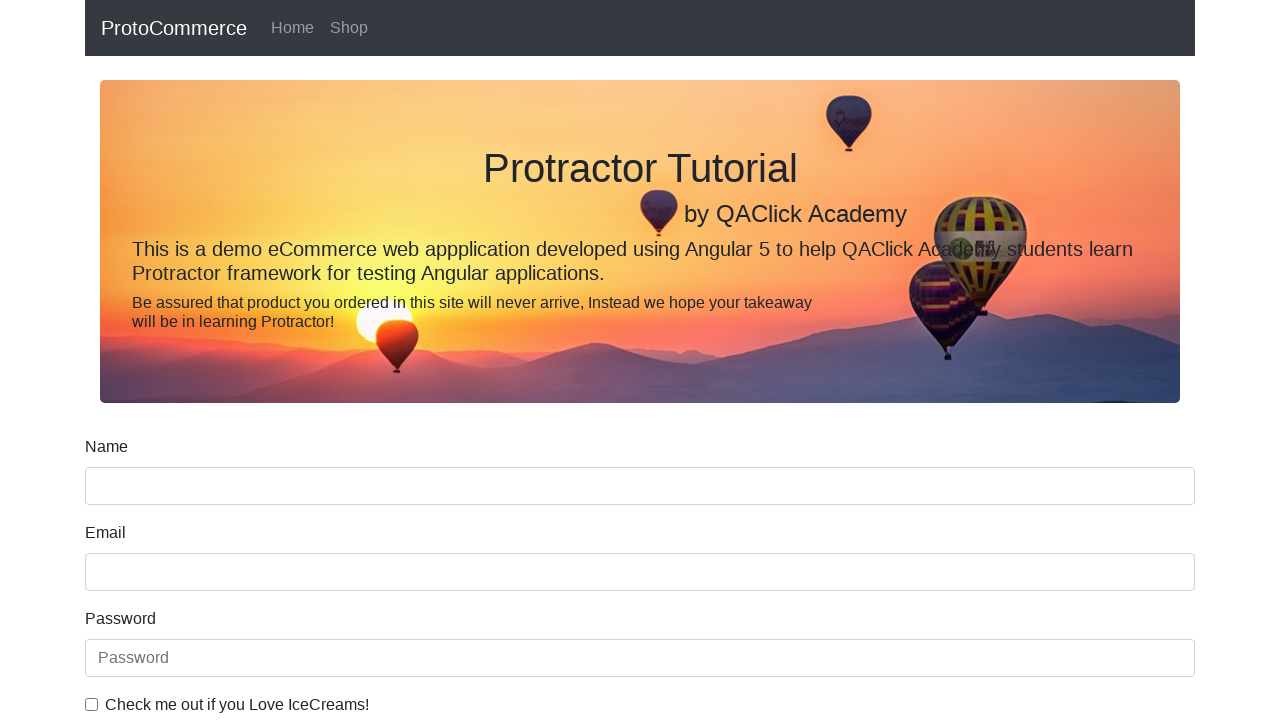

Printed text content of name label
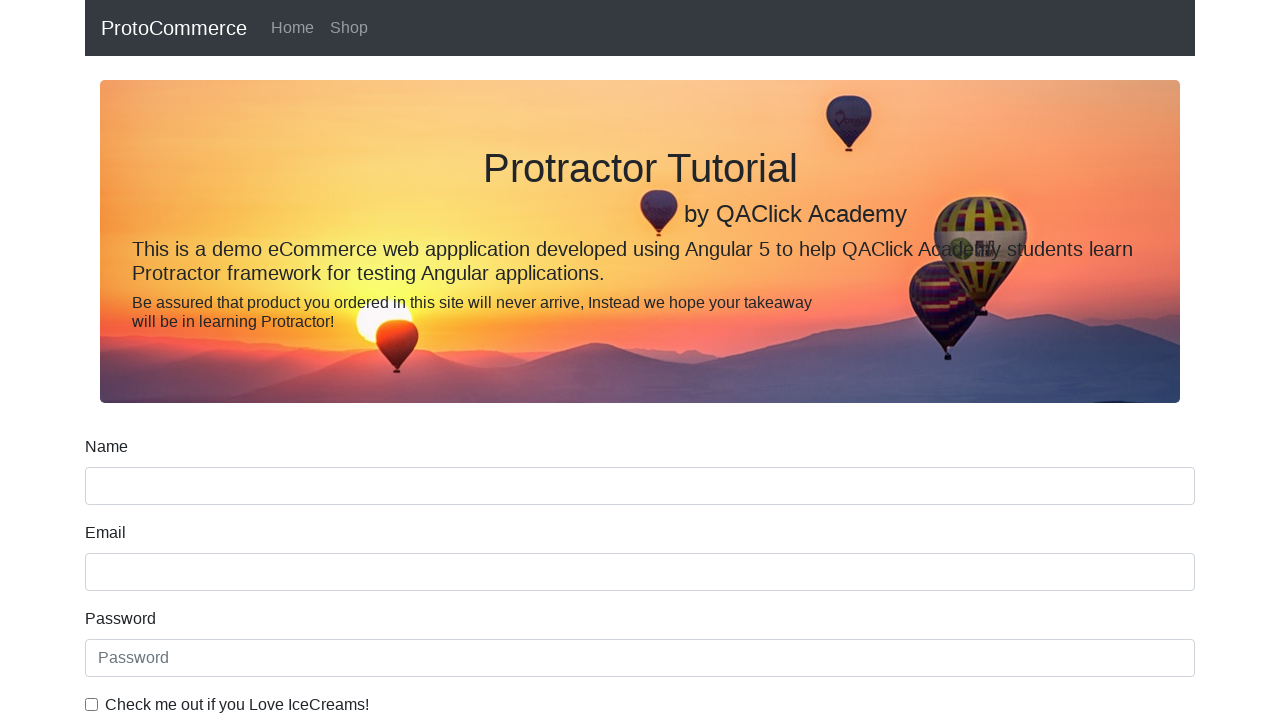

Located date of birth label using for attribute selector
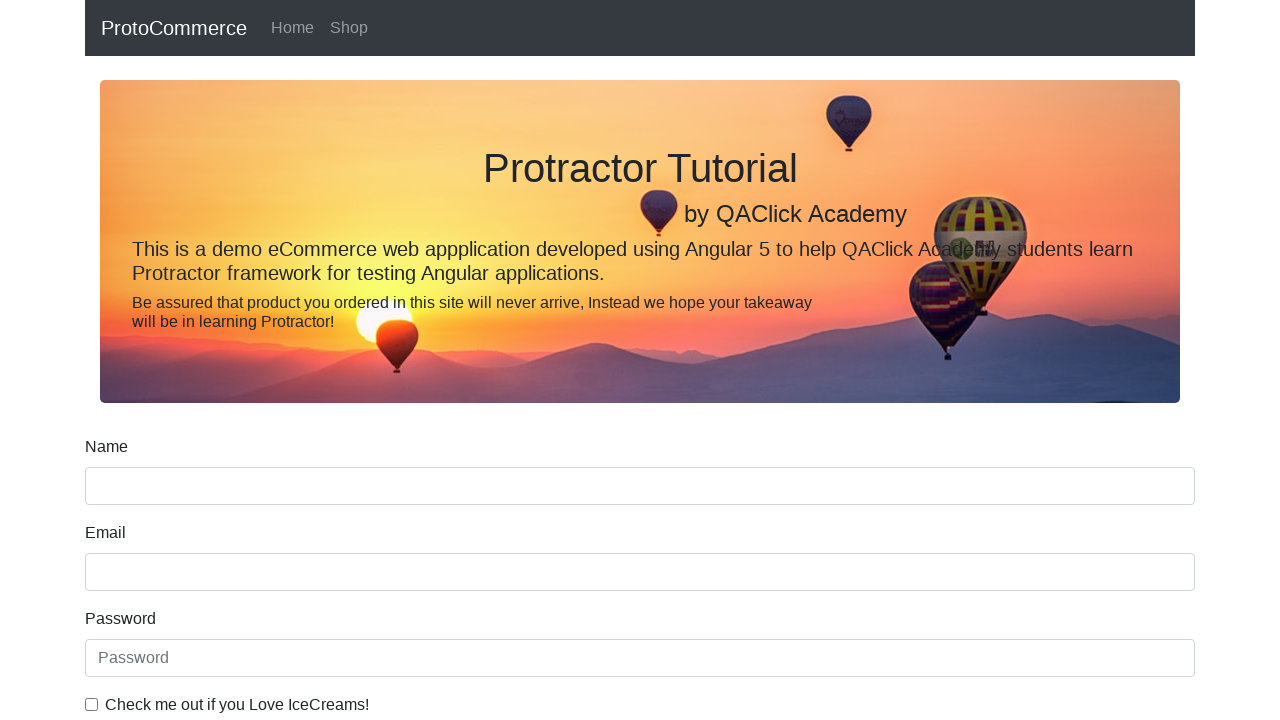

Clicked date of birth input field below the label at (640, 412) on input[name='bday']
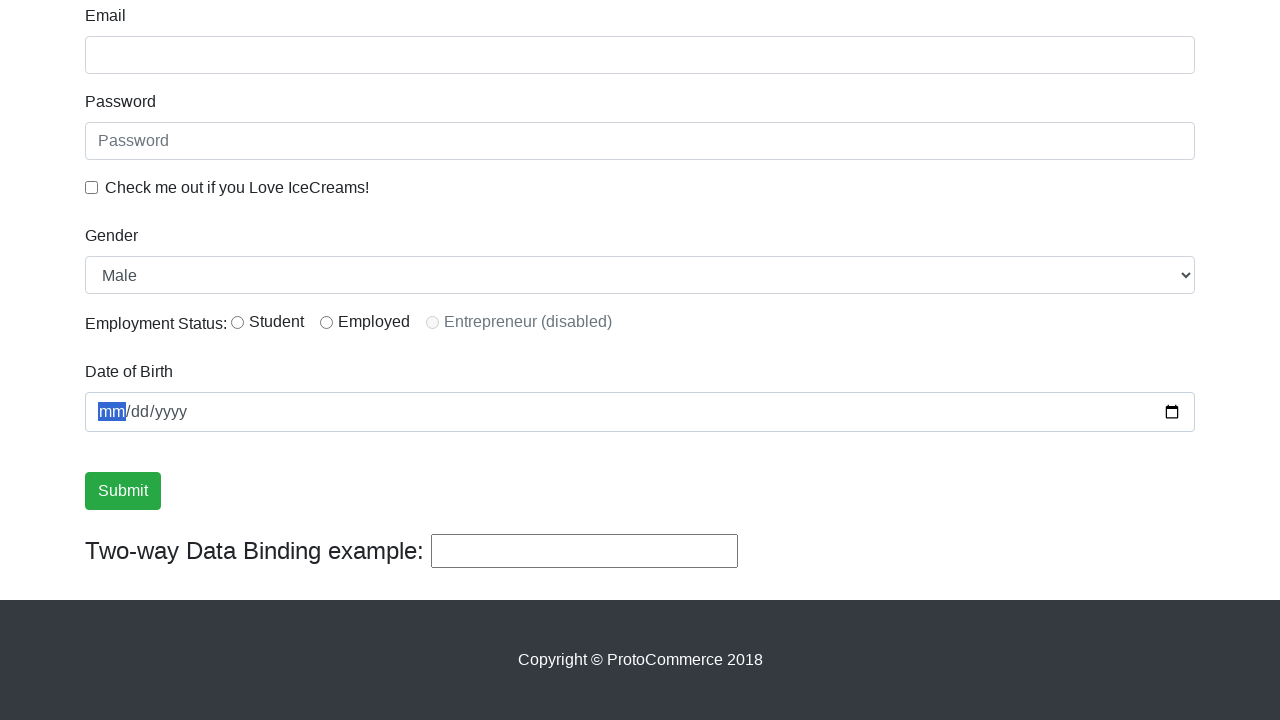

Located first checkbox label using class selector
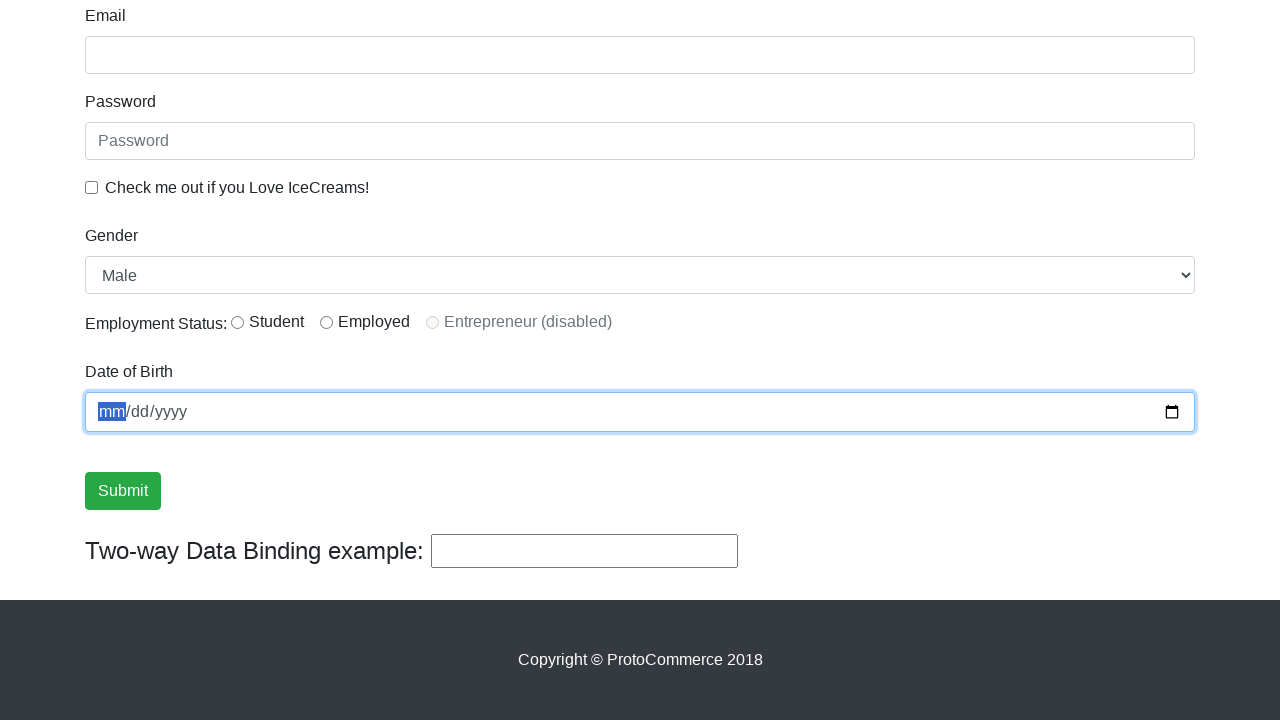

Clicked checkbox to the left of the checkbox label at (92, 187) on input#exampleCheck1
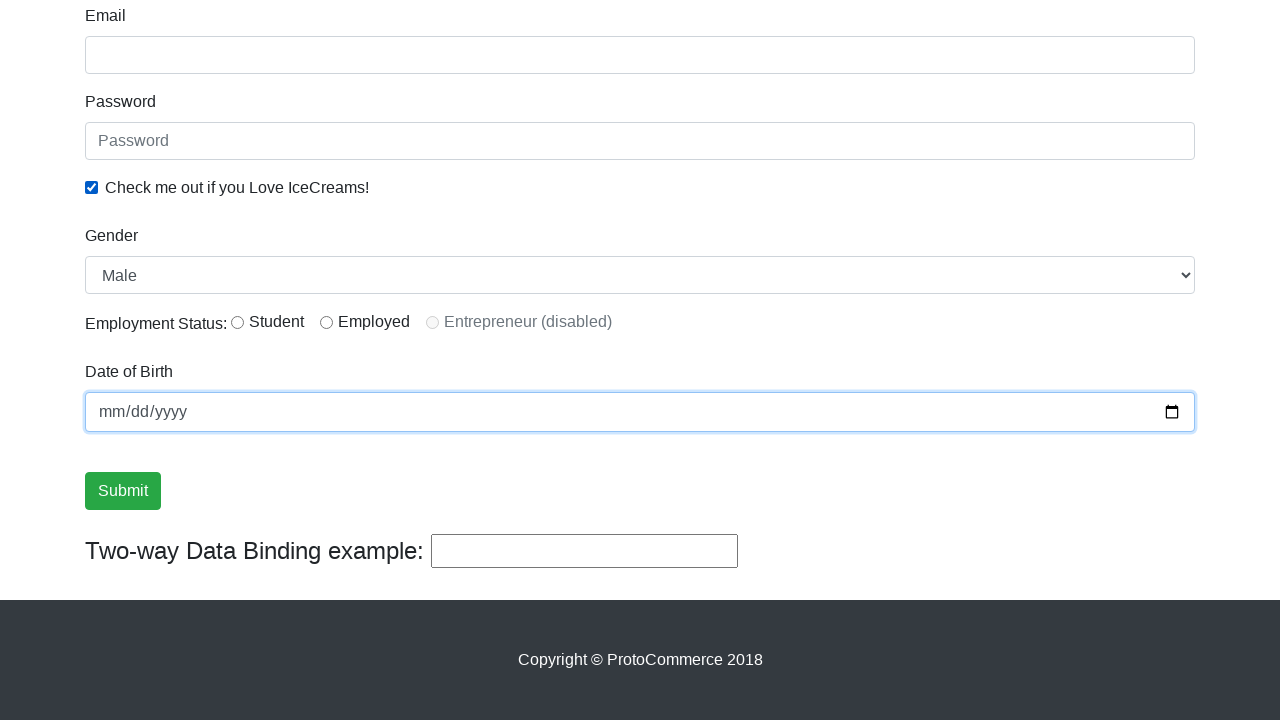

Located radio button with id 'inlineRadio1'
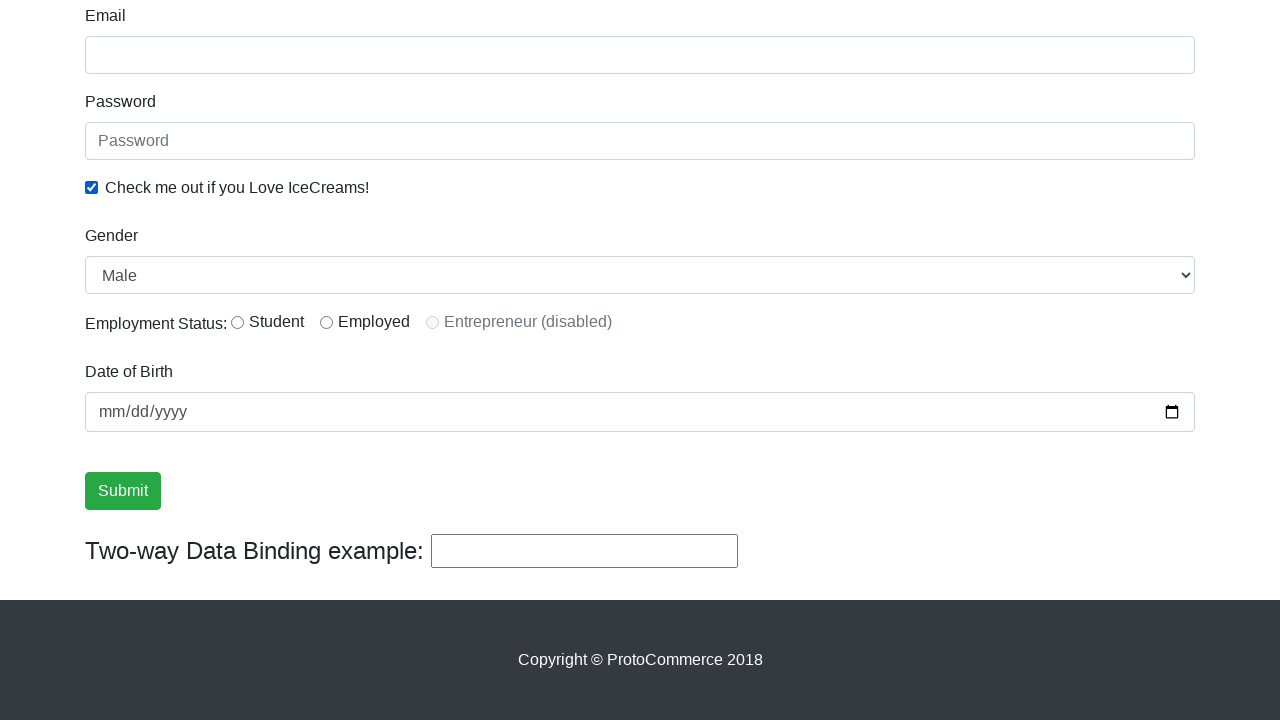

Located label to the right of radio button using for attribute
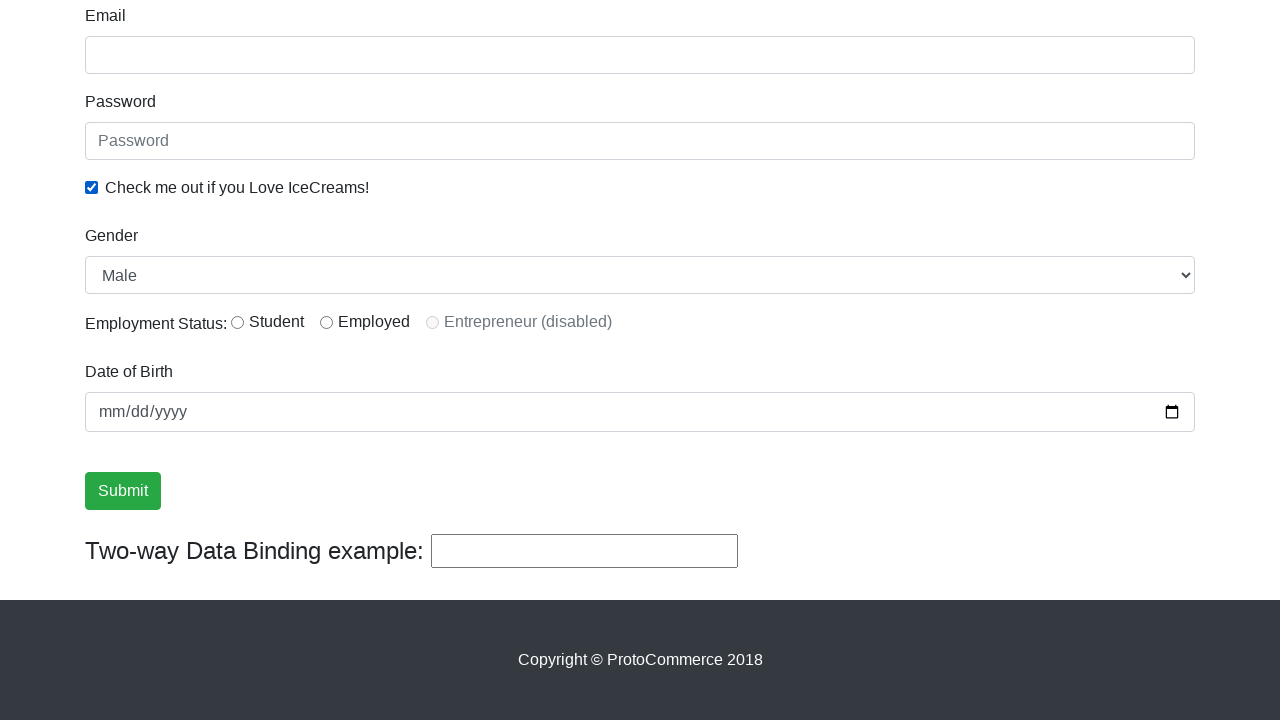

Printed text content of radio button label
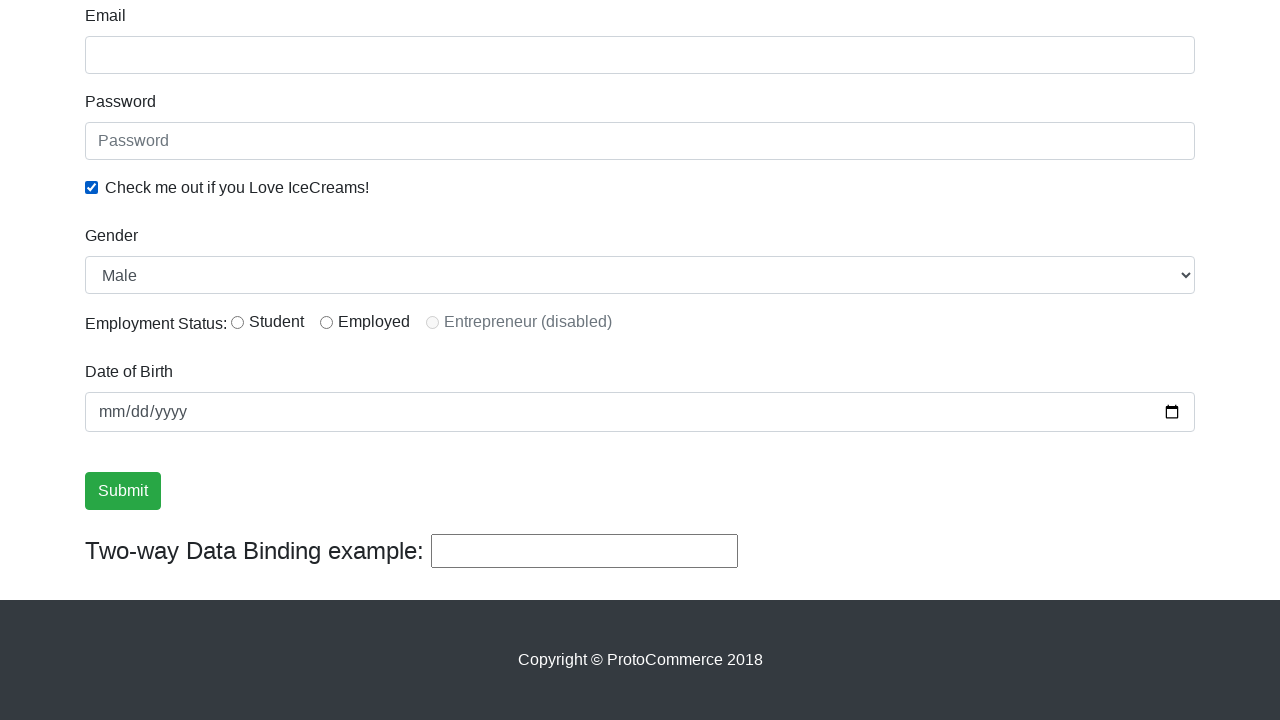

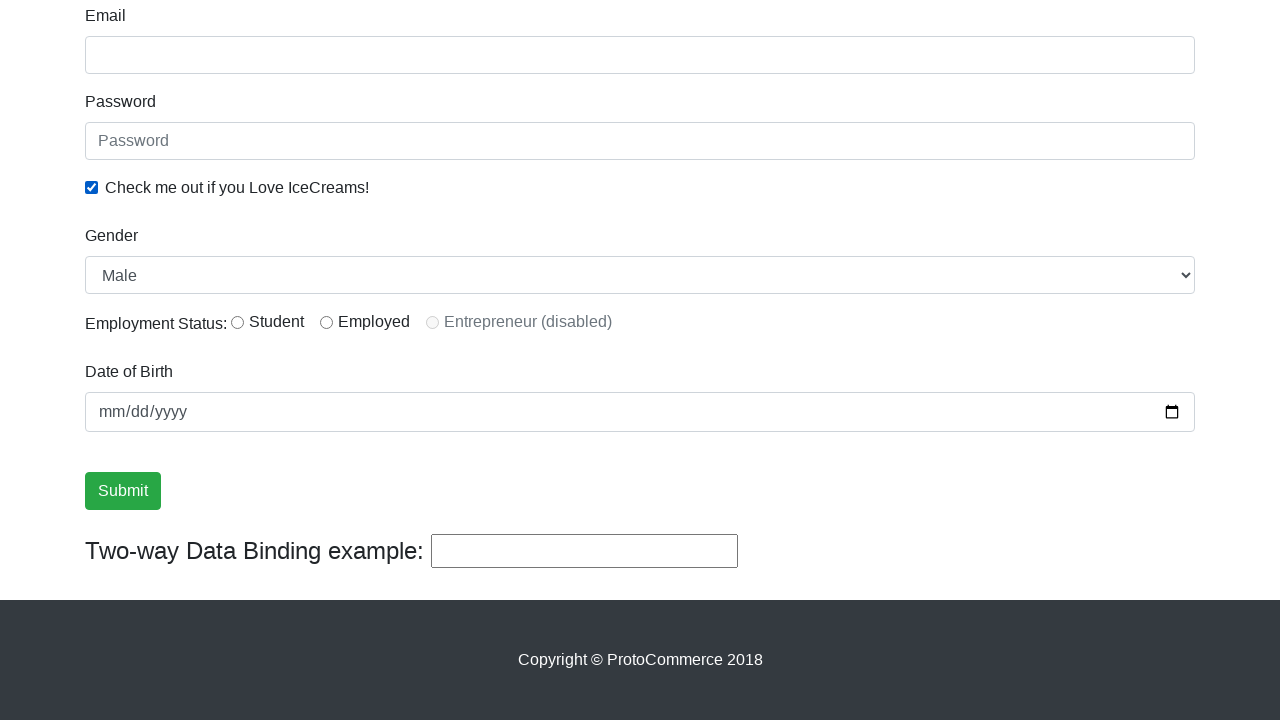